Tests navigating to a Samsung Galaxy S6 product page and verifying the product title is displayed correctly

Starting URL: https://www.demoblaze.com/

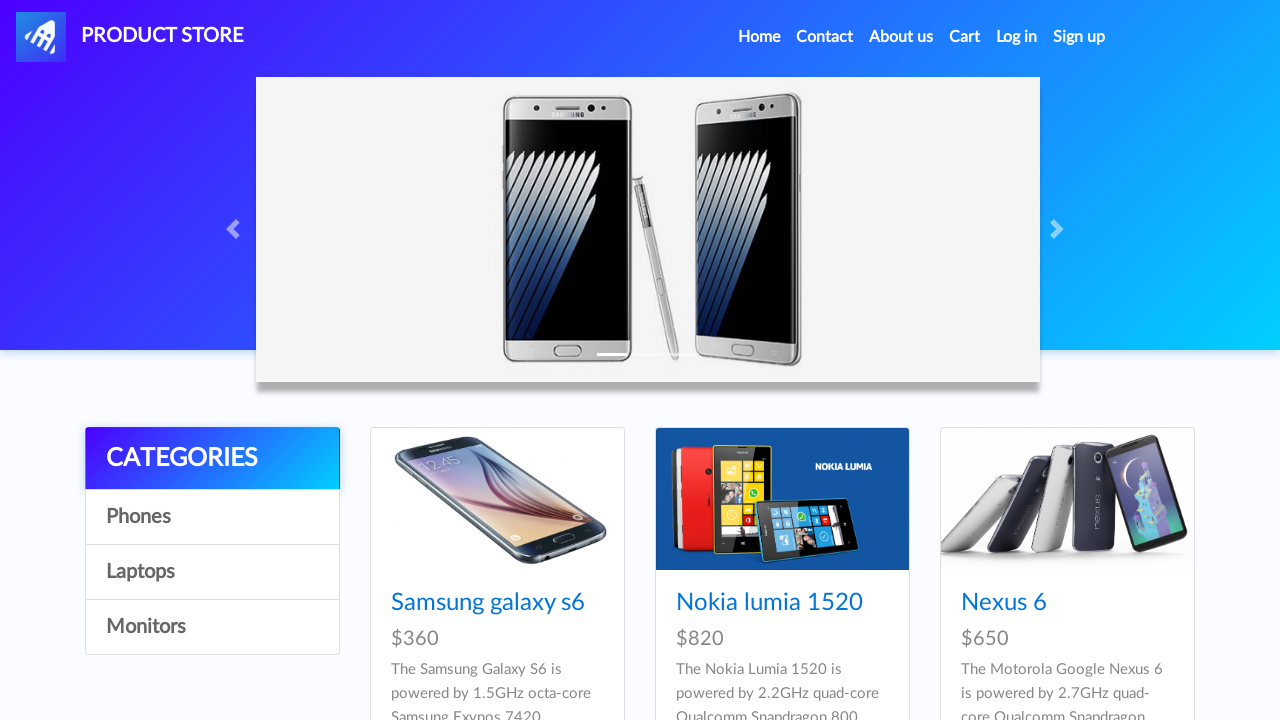

Clicked on Samsung Galaxy S6 product link at (488, 603) on xpath=//a[text()='Samsung galaxy s6']
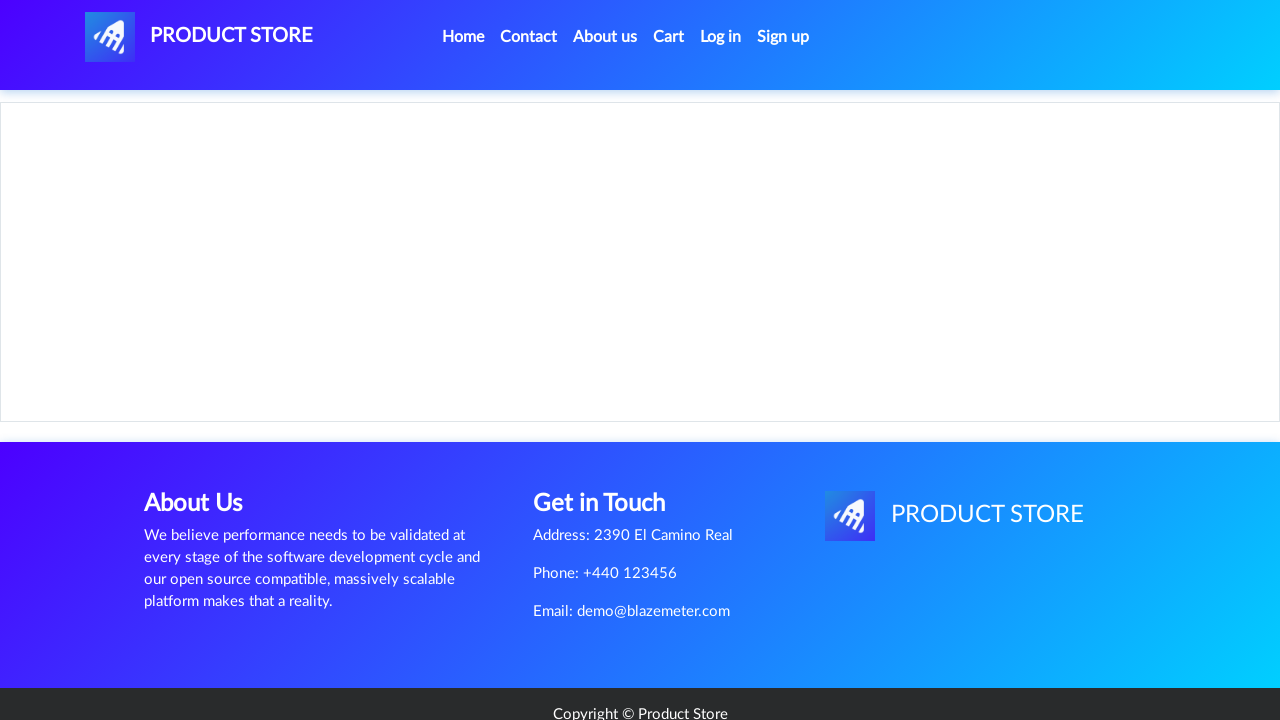

Product page loaded with title element displayed
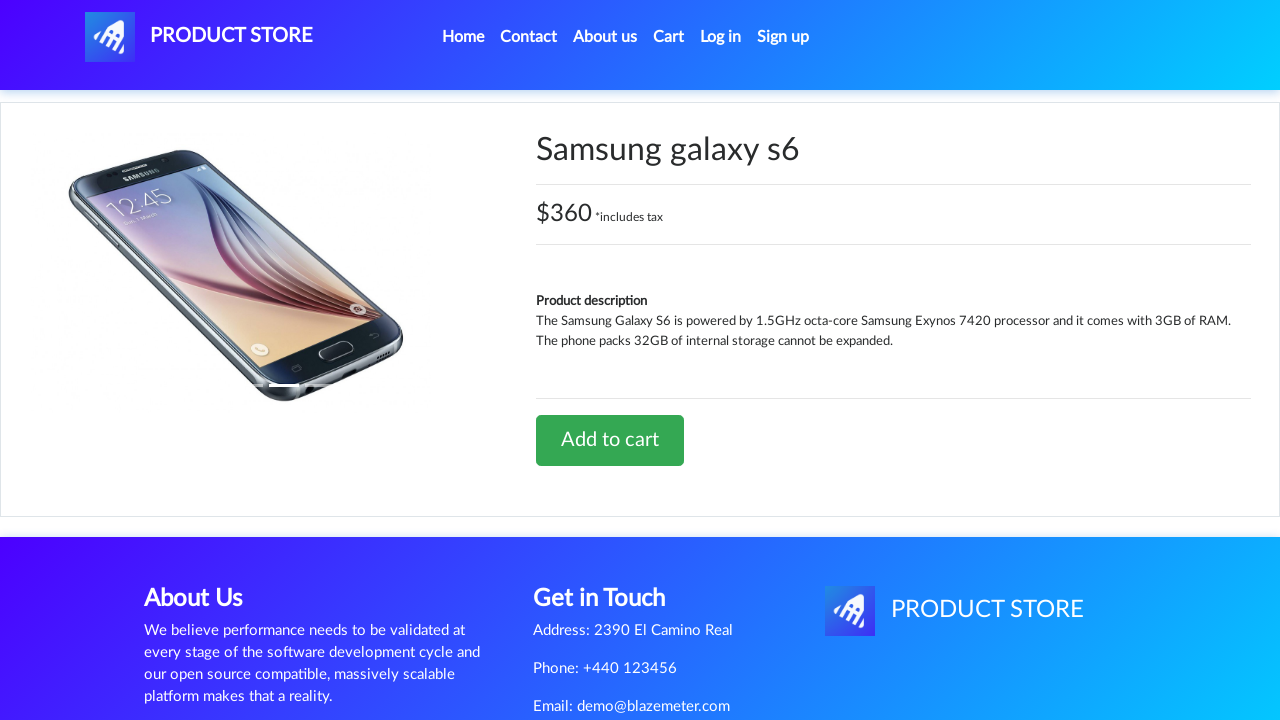

Located product title element
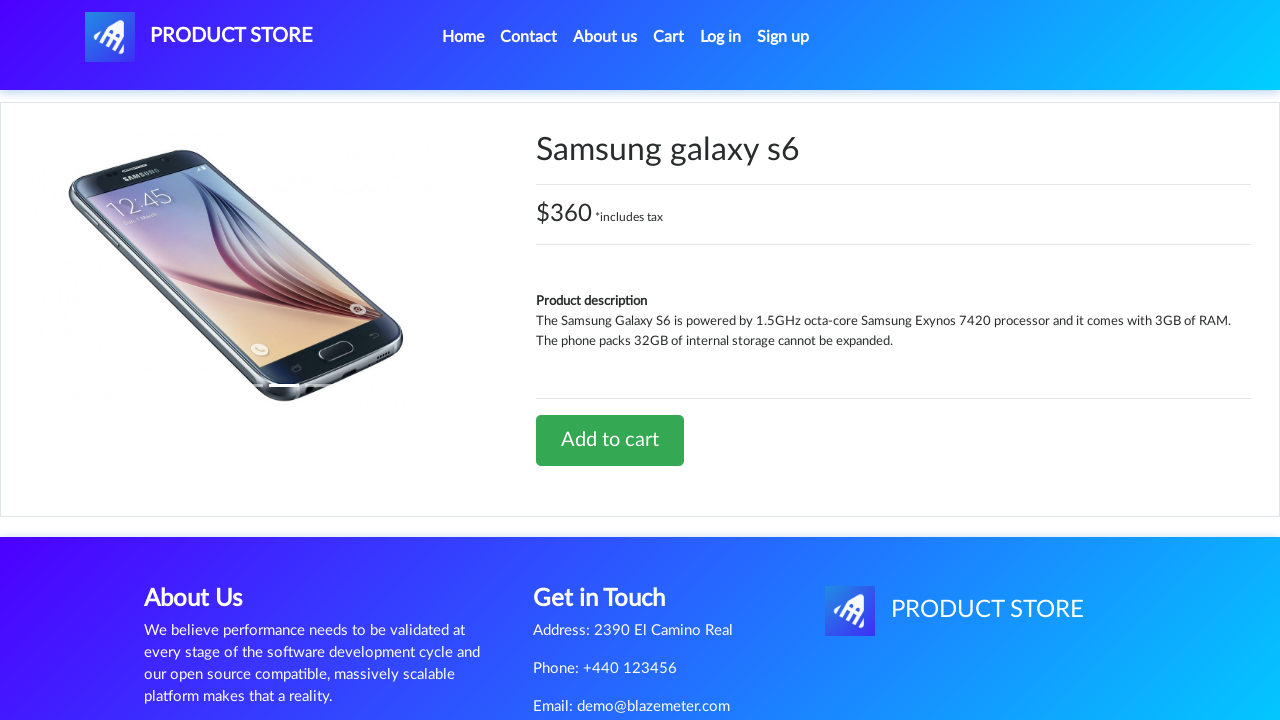

Verified product title is 'Samsung galaxy s6'
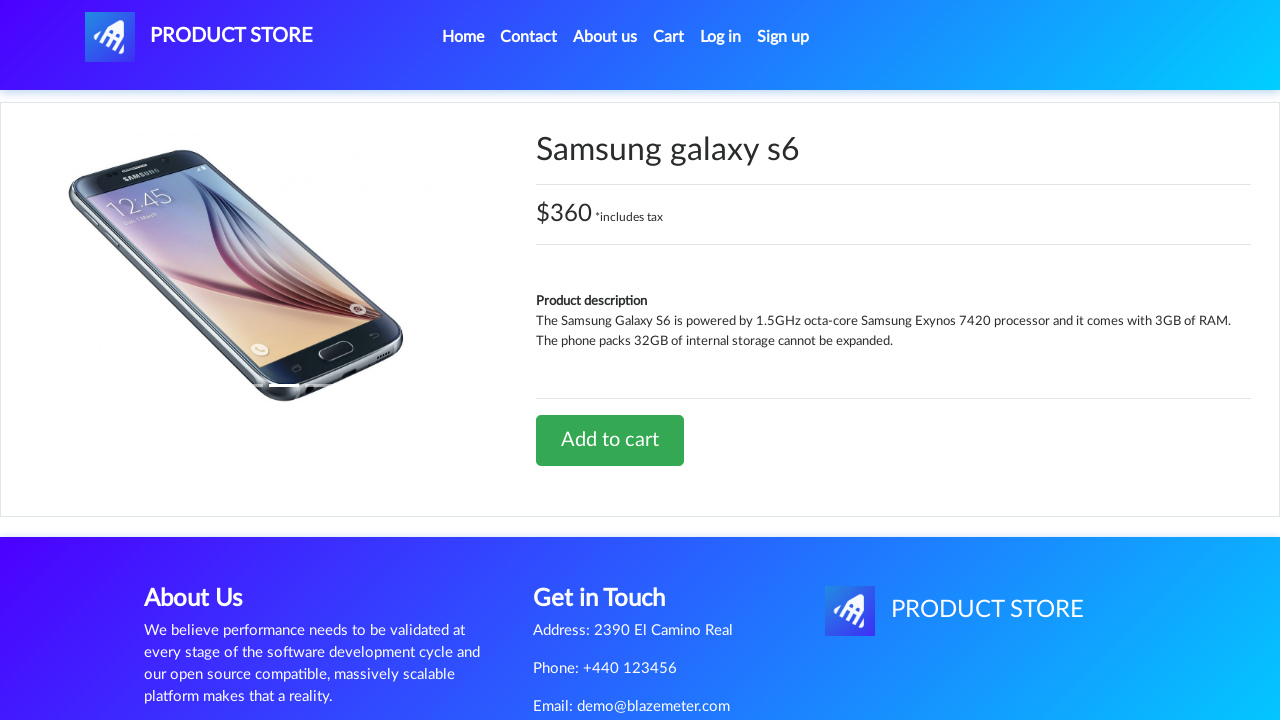

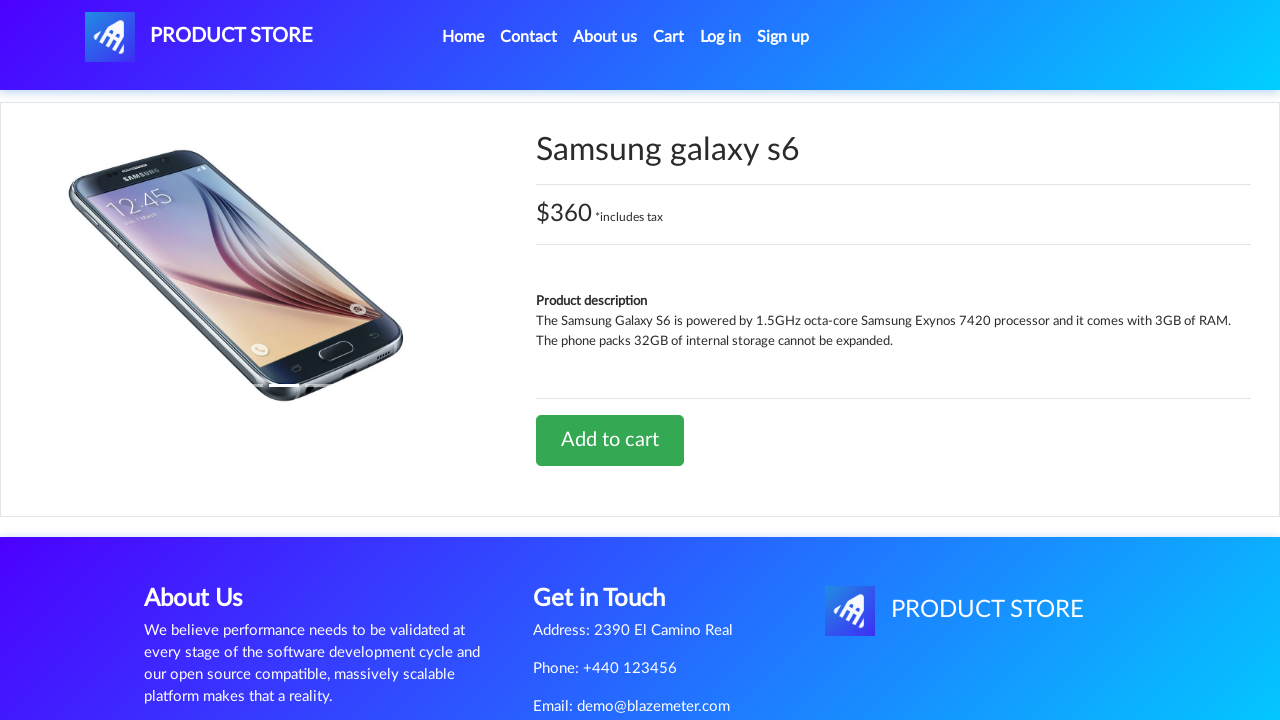